Tests that clicking the blue button changes its ID, verifying dynamic content regeneration

Starting URL: http://the-internet.herokuapp.com/challenging_dom

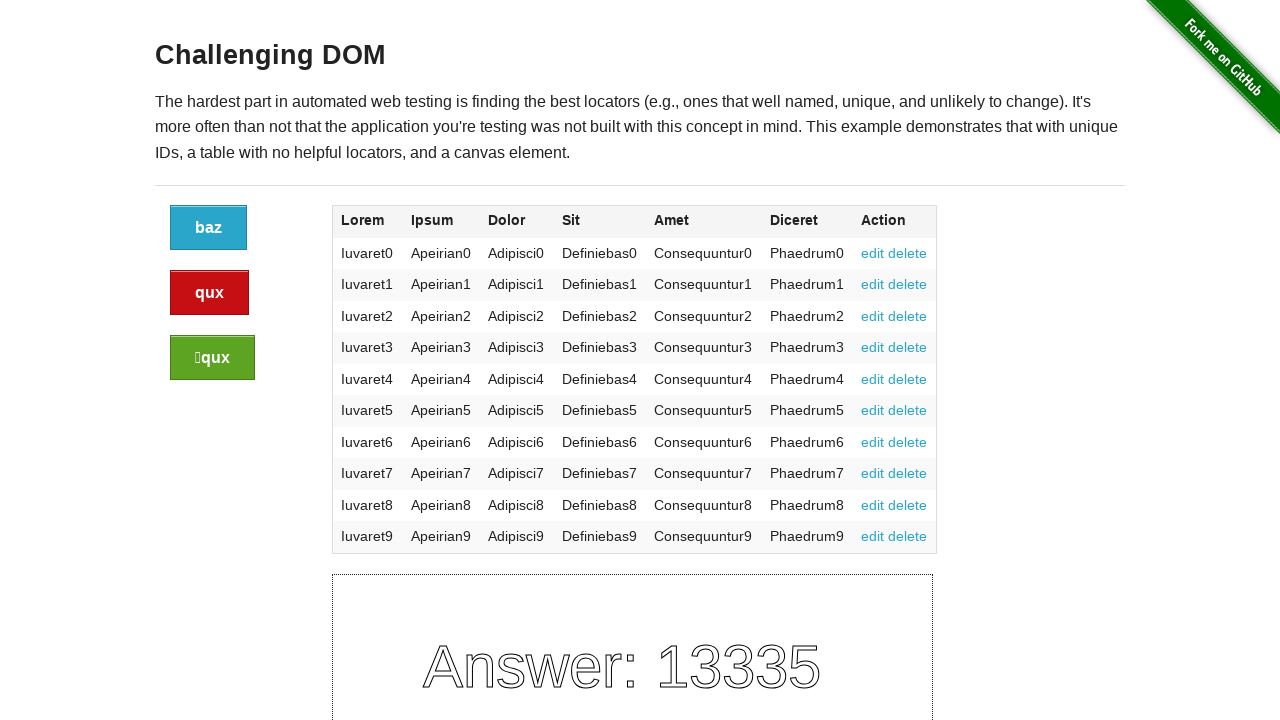

Located the blue button element
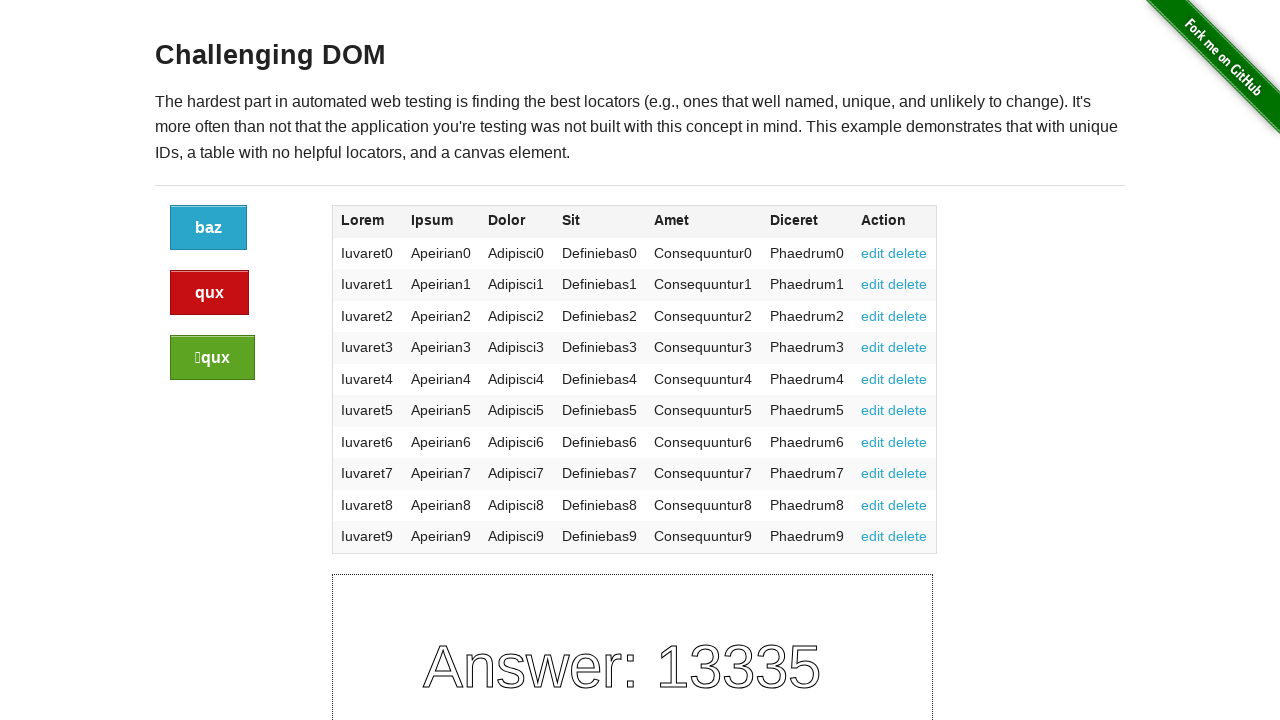

Retrieved initial button ID: 67b8ce20-f75b-013e-9fa1-62bb34ff9fd4
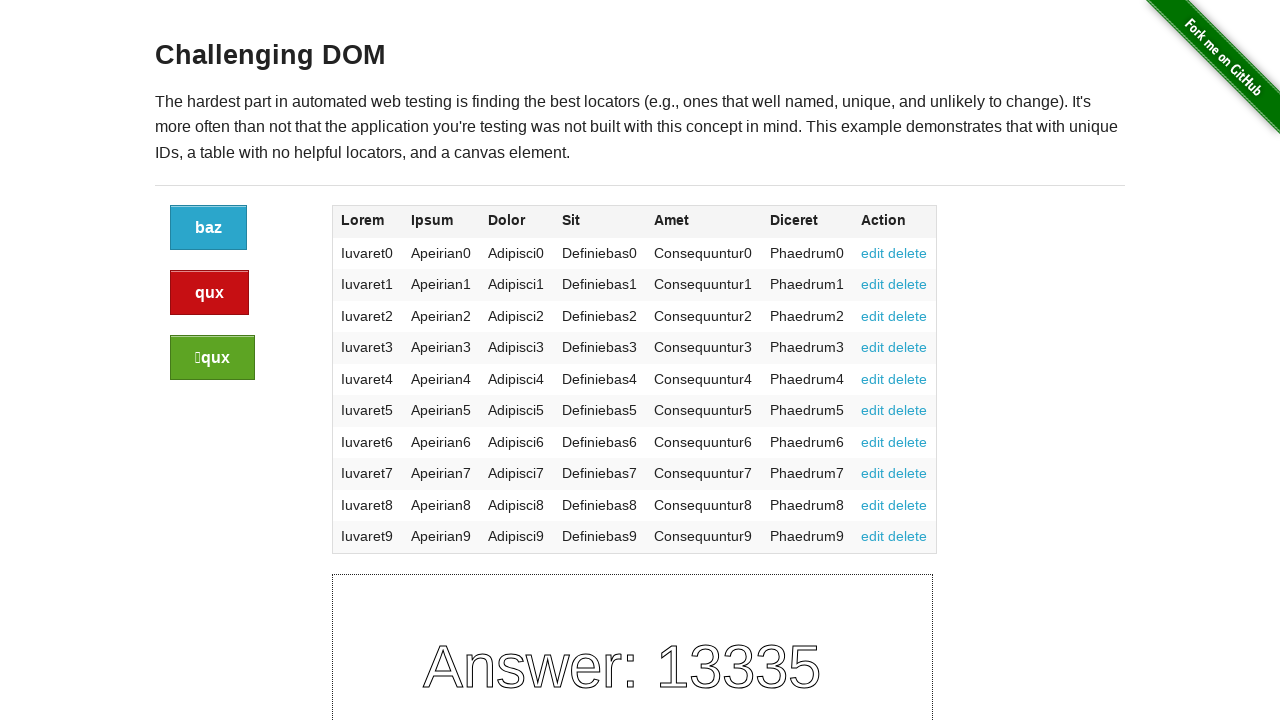

Clicked the blue button at (208, 228) on xpath=//div[@class="large-2 columns"]/a[@class="button"]
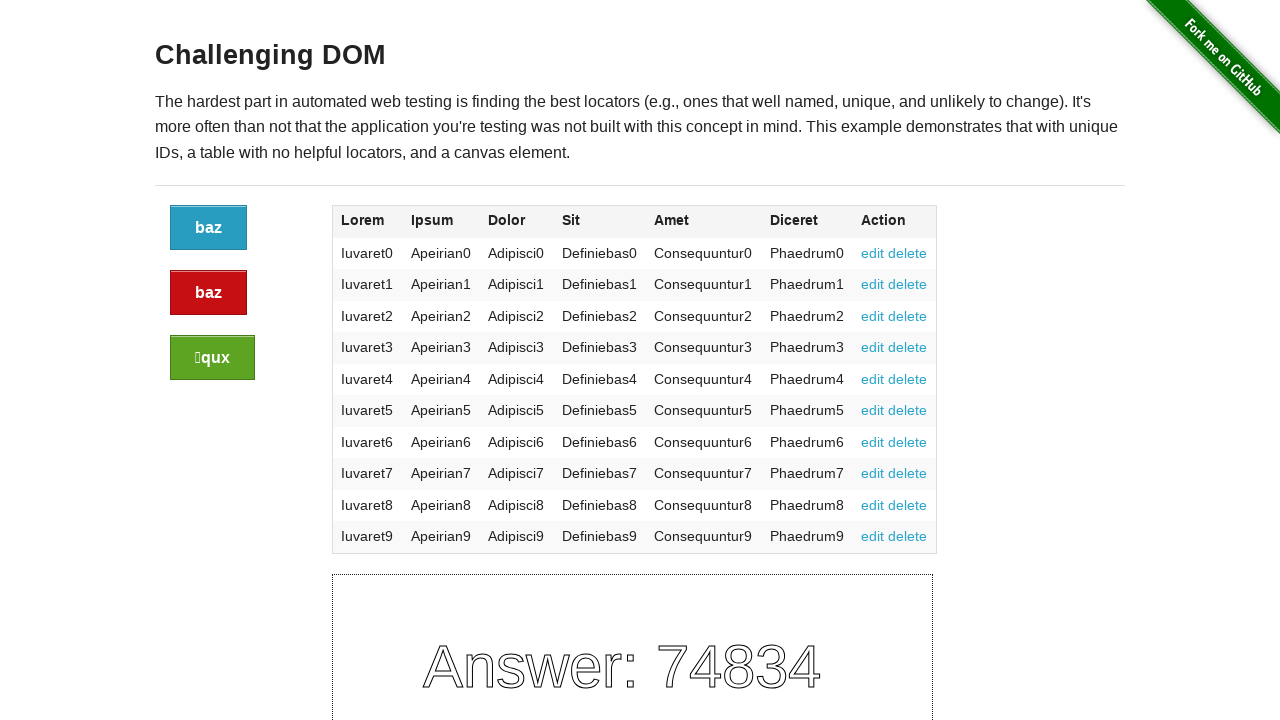

Located the button element after click
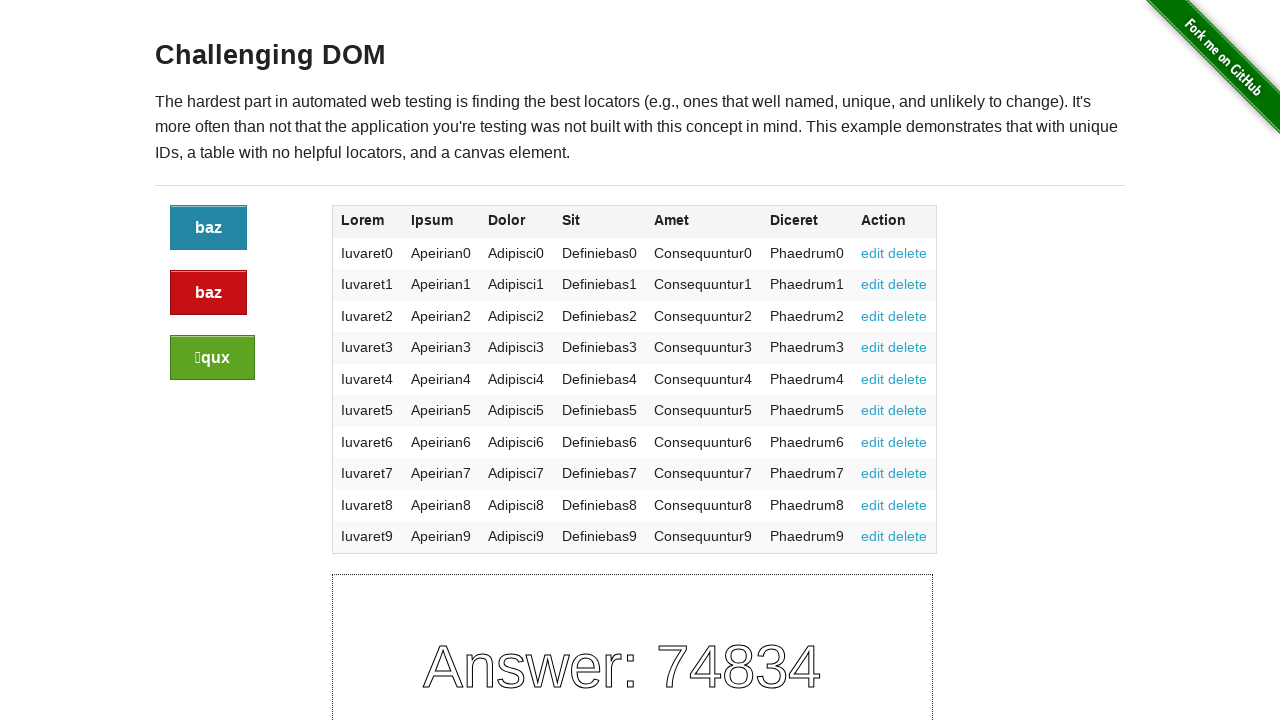

Verified that button ID changed after click, confirming dynamic content regeneration
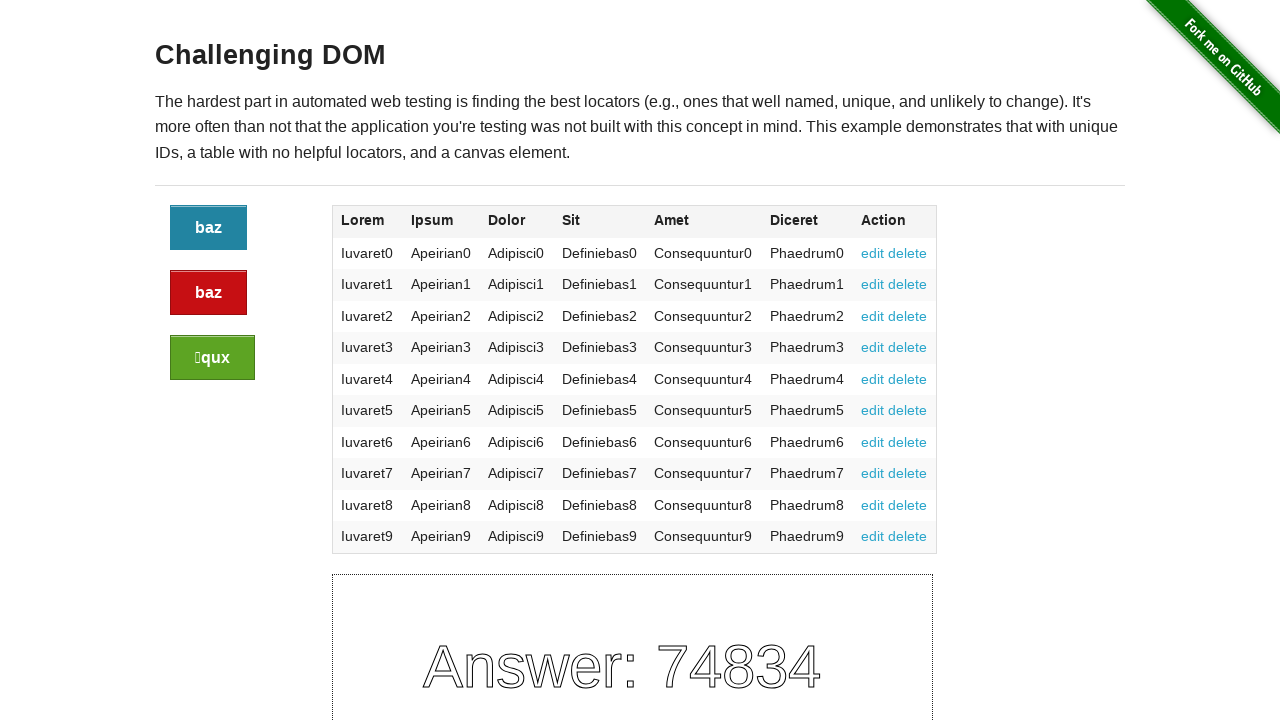

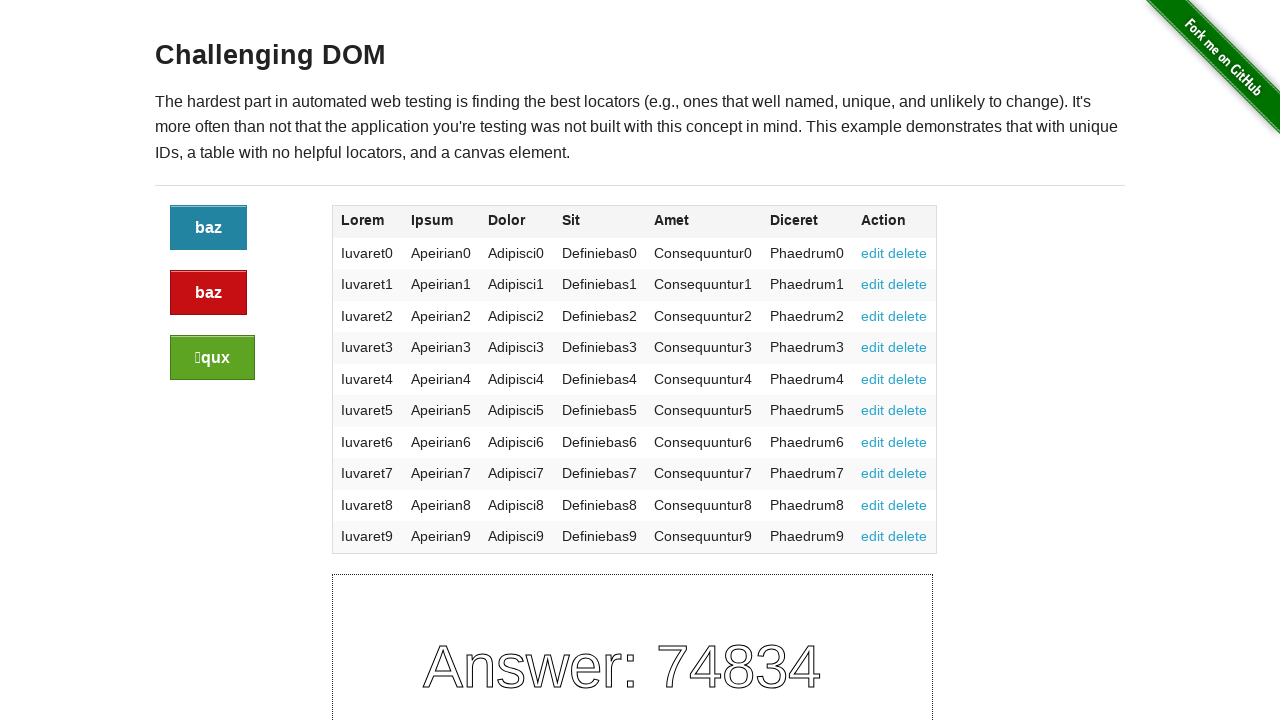